Tests the search functionality on python.org by entering a search query "pycon" and verifying that results are returned

Starting URL: https://python.org

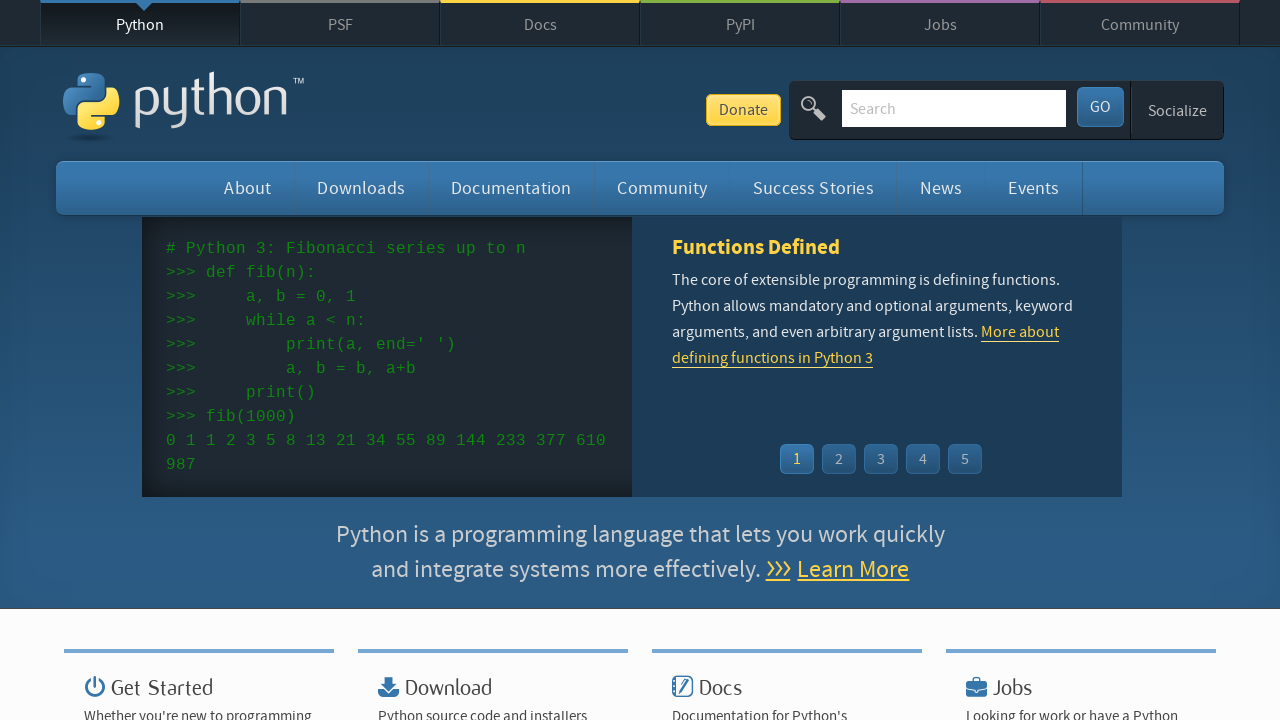

Filled search box with query 'pycon' on input[name='q']
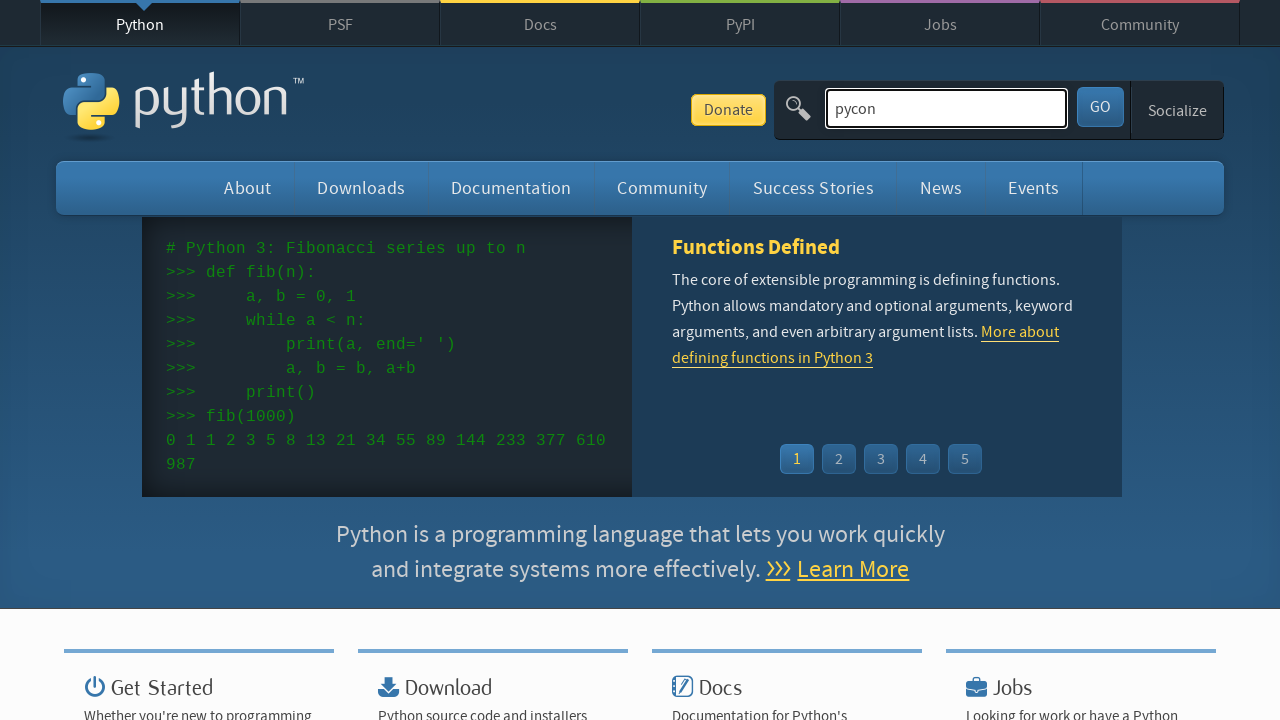

Pressed Enter to submit search query on input[name='q']
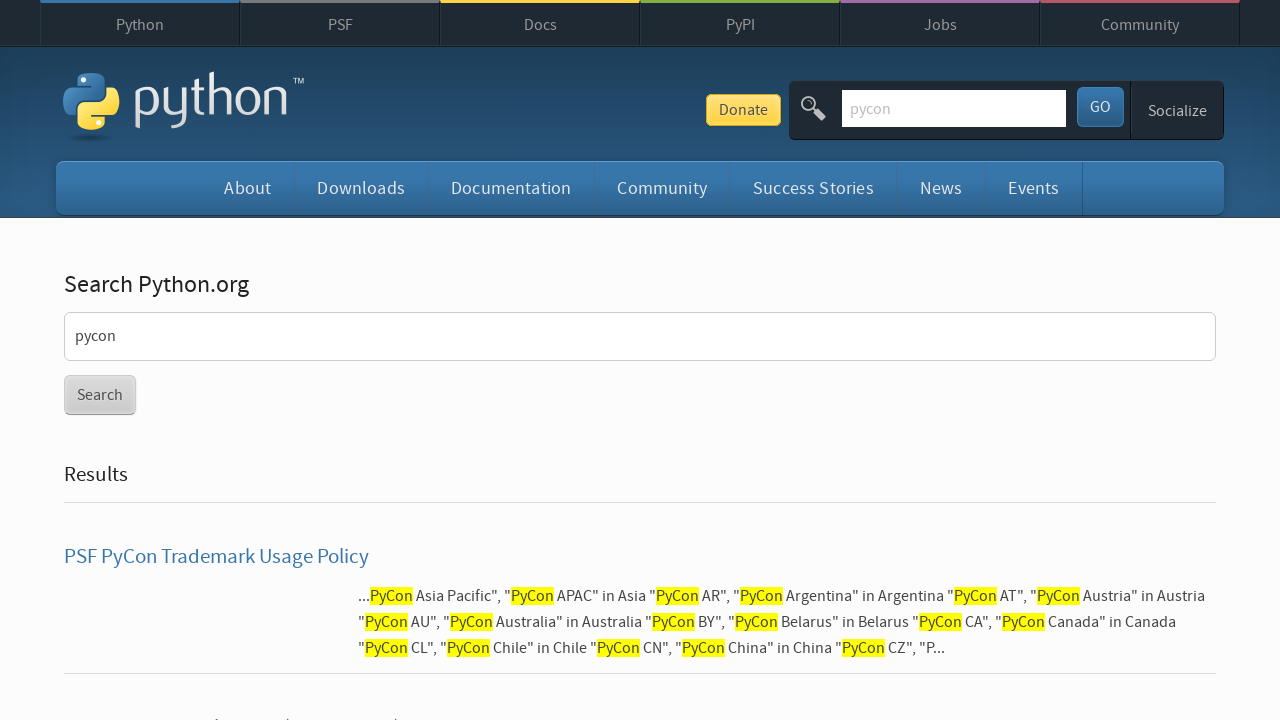

Waited for network idle - search results loaded
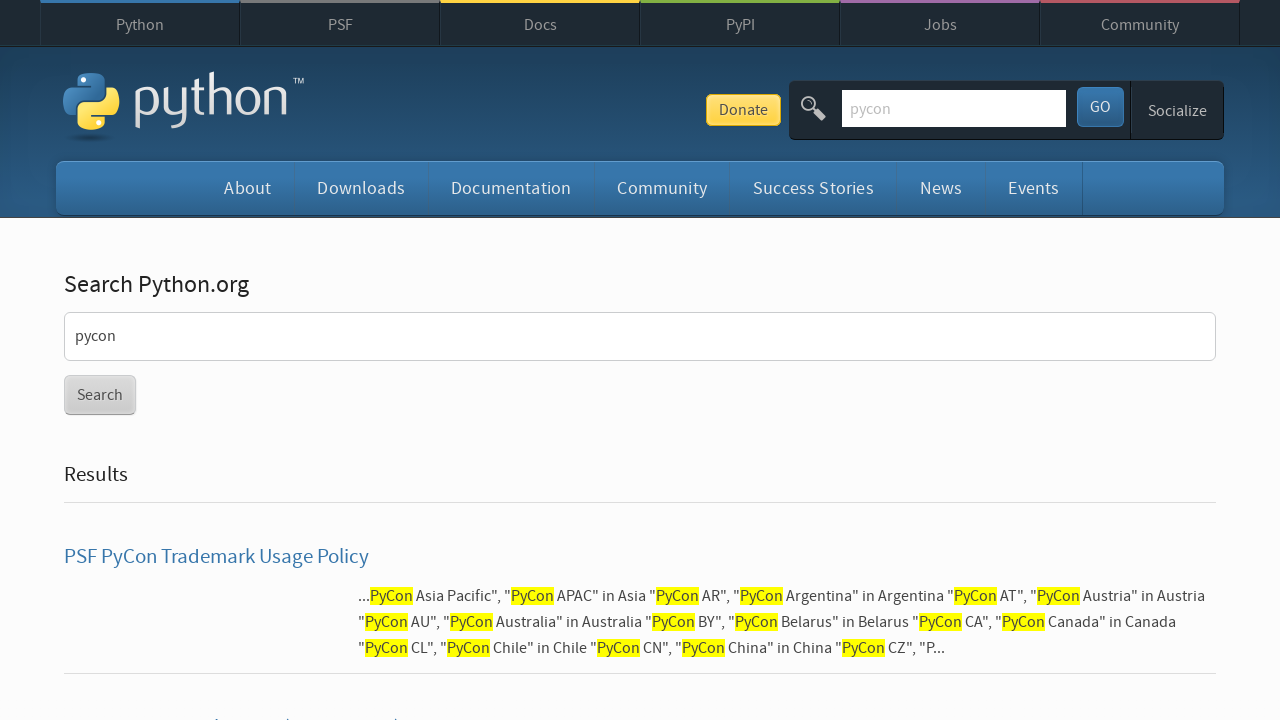

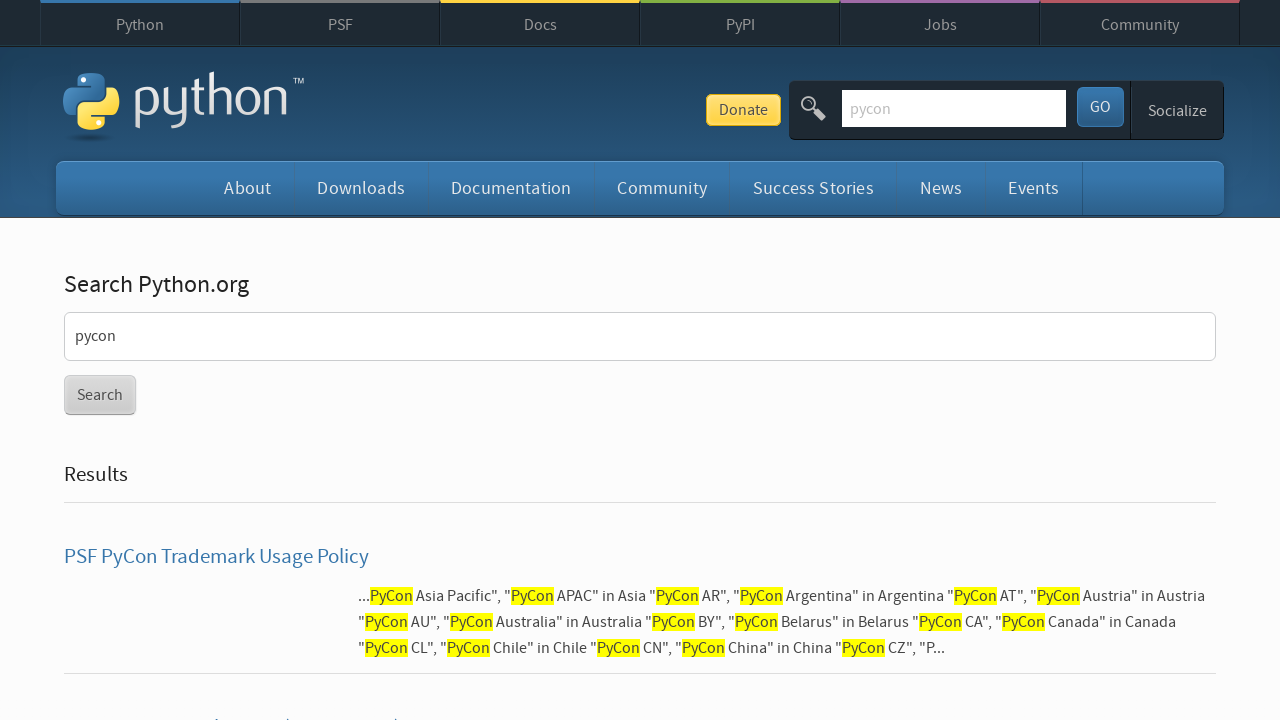